Tests the DataTables editor by creating a new record with employee information, verifying it was added, then deleting it and verifying deletion

Starting URL: https://editor.datatables.net/

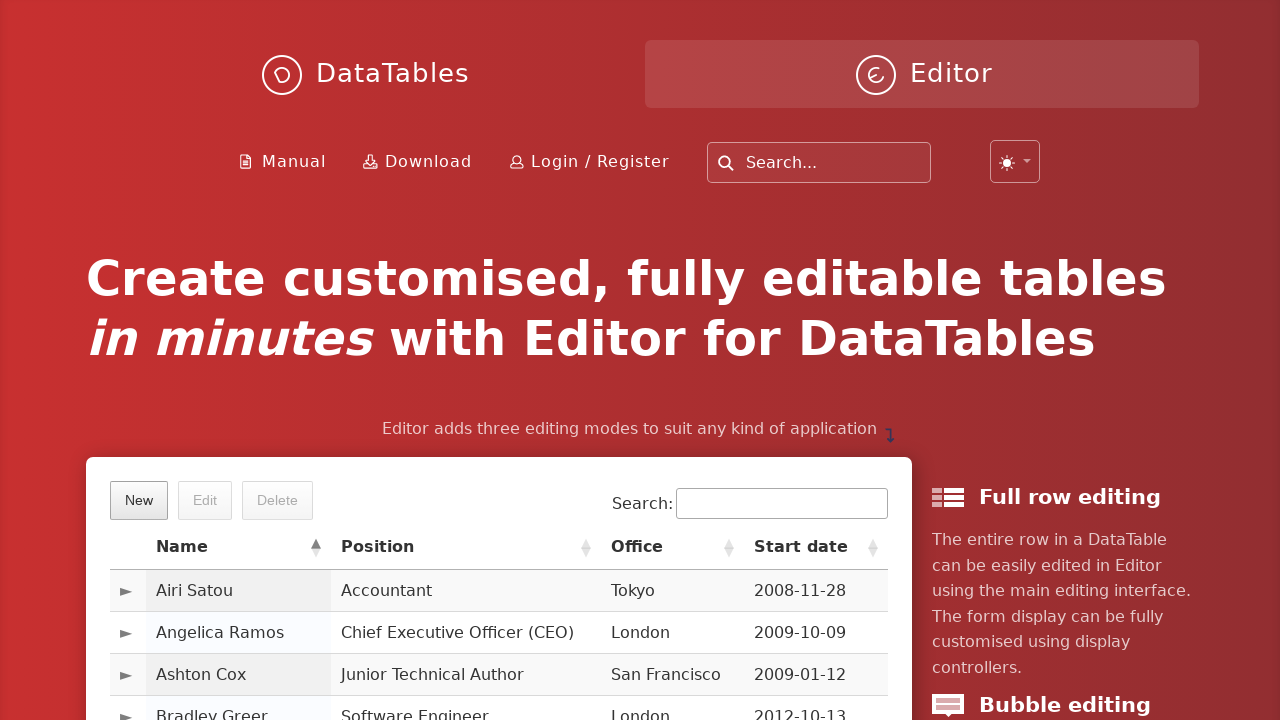

Clicked New button to create a new entry at (139, 500) on button.dt-button.buttons-create
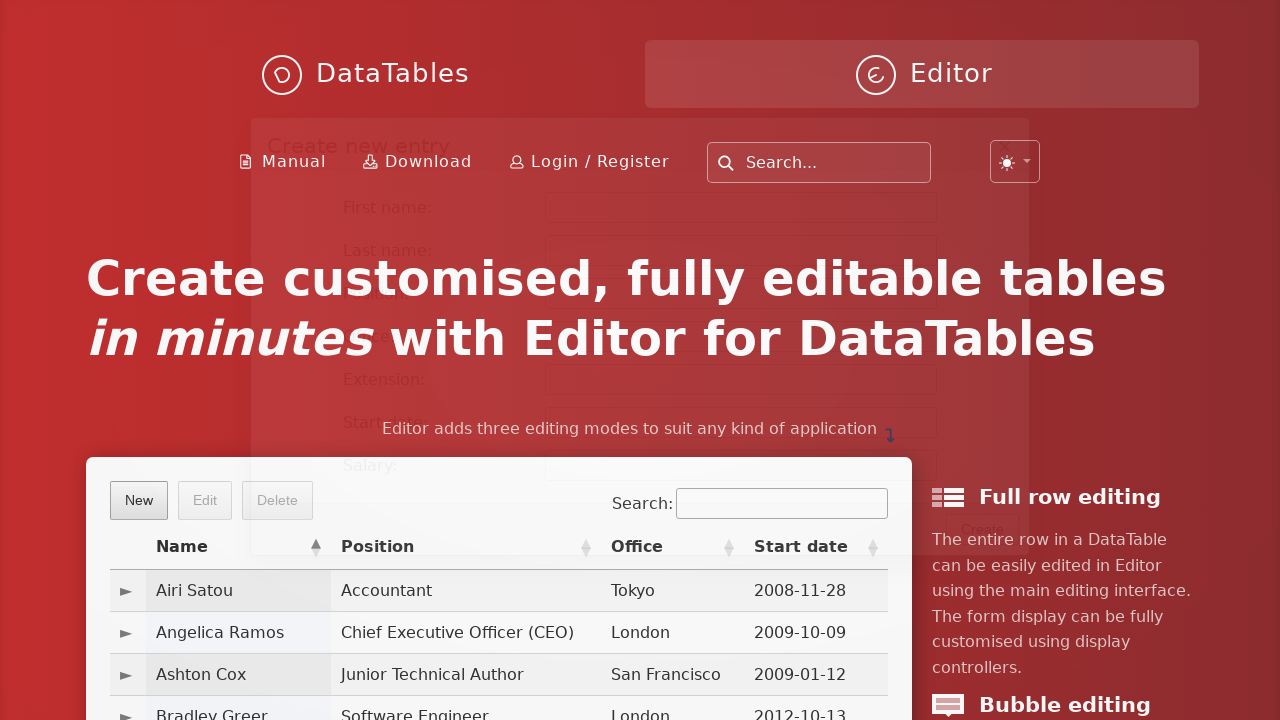

Filled first name field with 'Hasan' on #DTE_Field_first_name
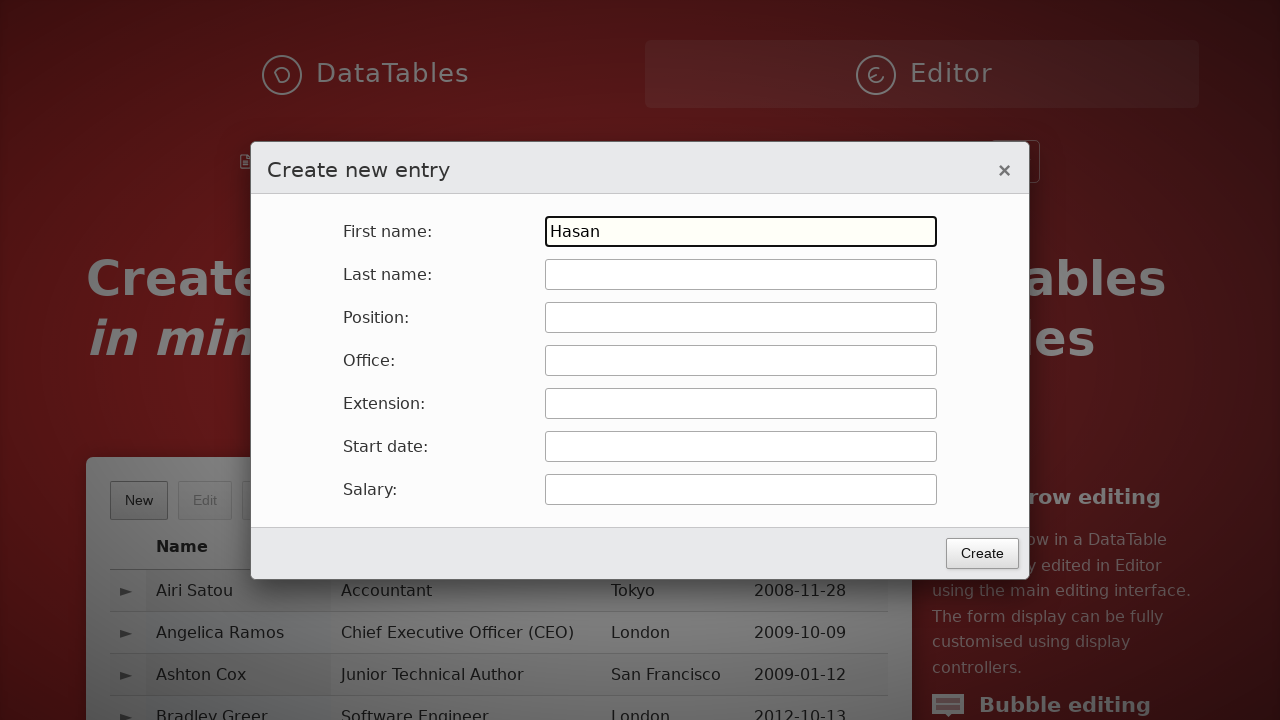

Filled last name field with 'INCe' on #DTE_Field_last_name
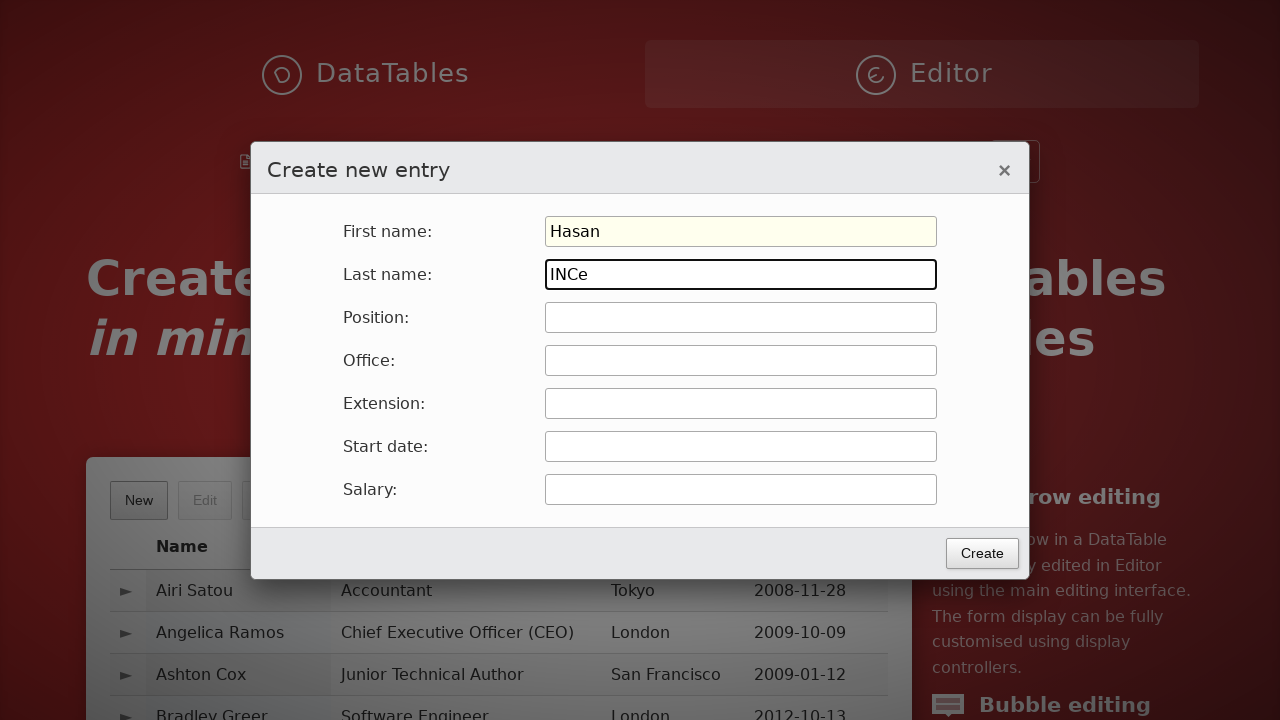

Filled position field with 'Software Engineer' on #DTE_Field_position
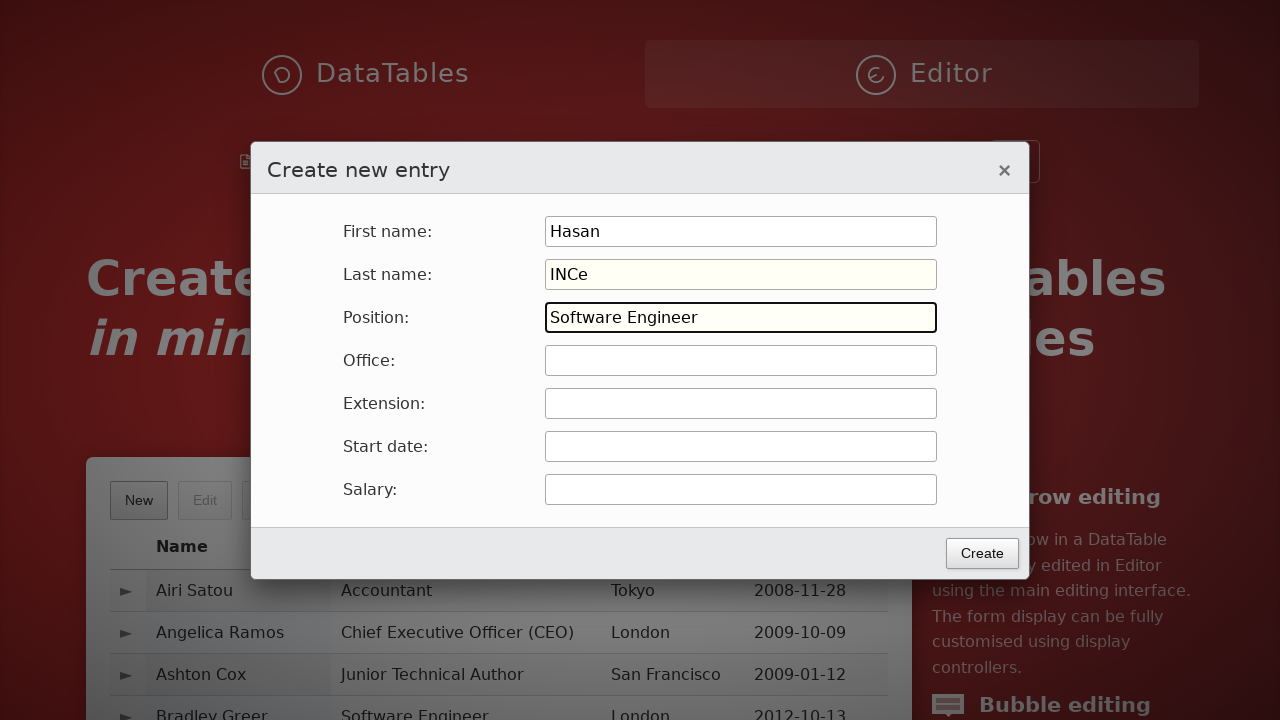

Filled office field with 'Turkey' on #DTE_Field_office
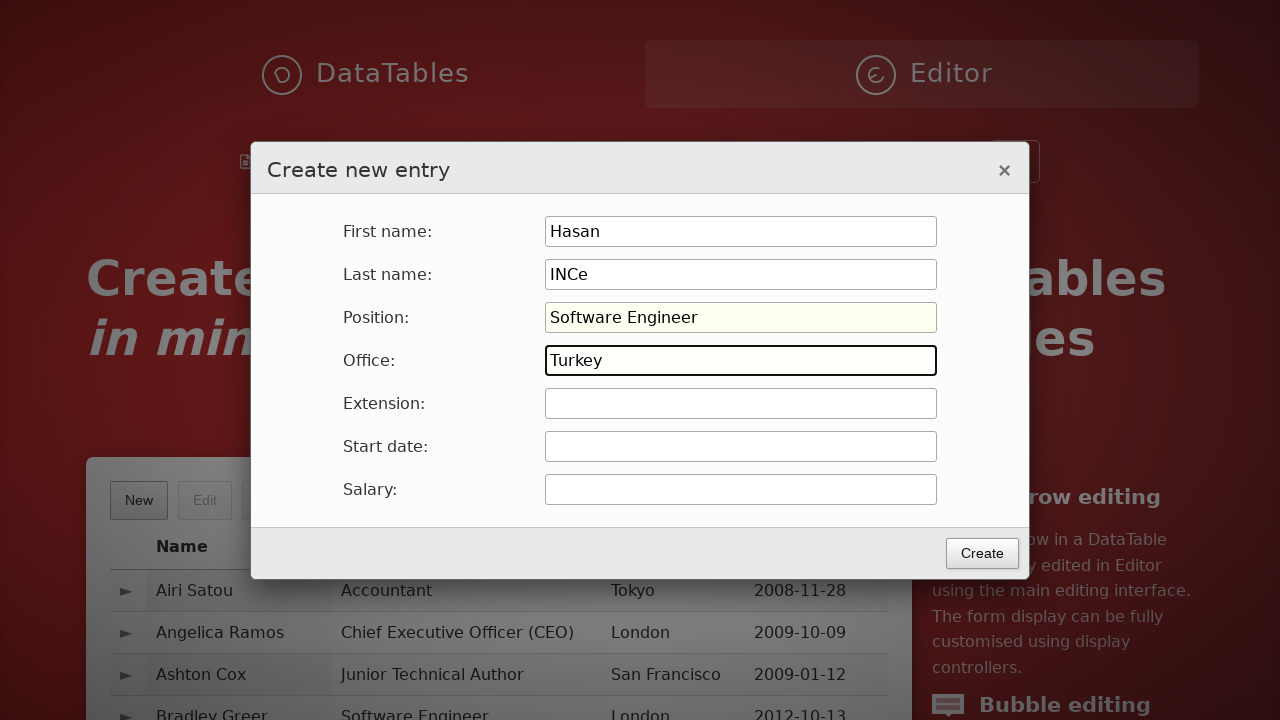

Filled extension field with 'aaaa' on #DTE_Field_extn
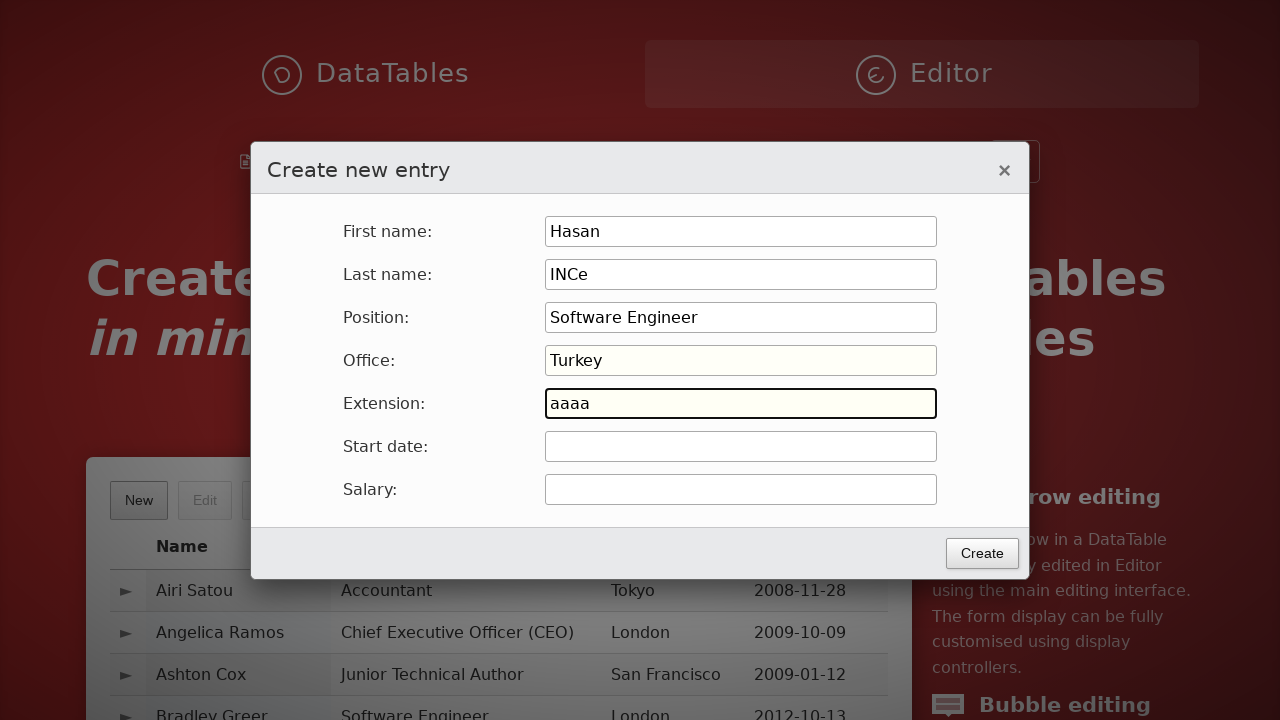

Filled start date field with '2022-12-25' on #DTE_Field_start_date
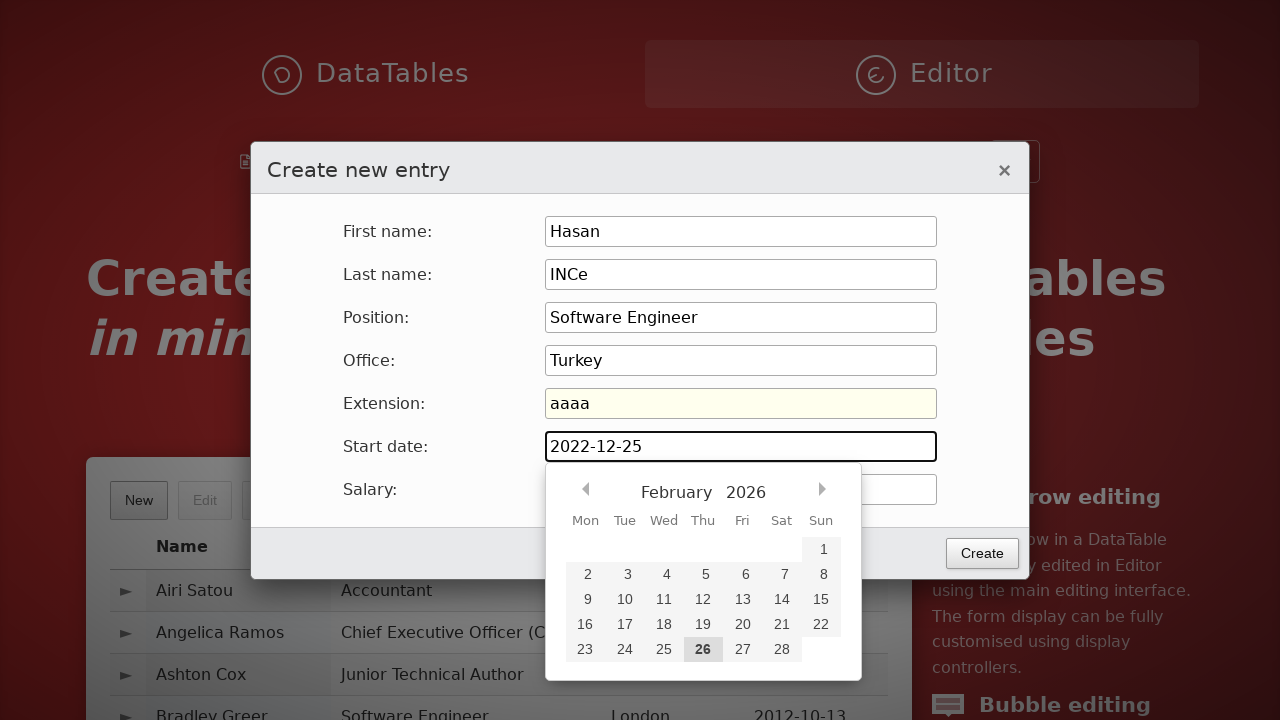

Filled salary field with '150000' on #DTE_Field_salary
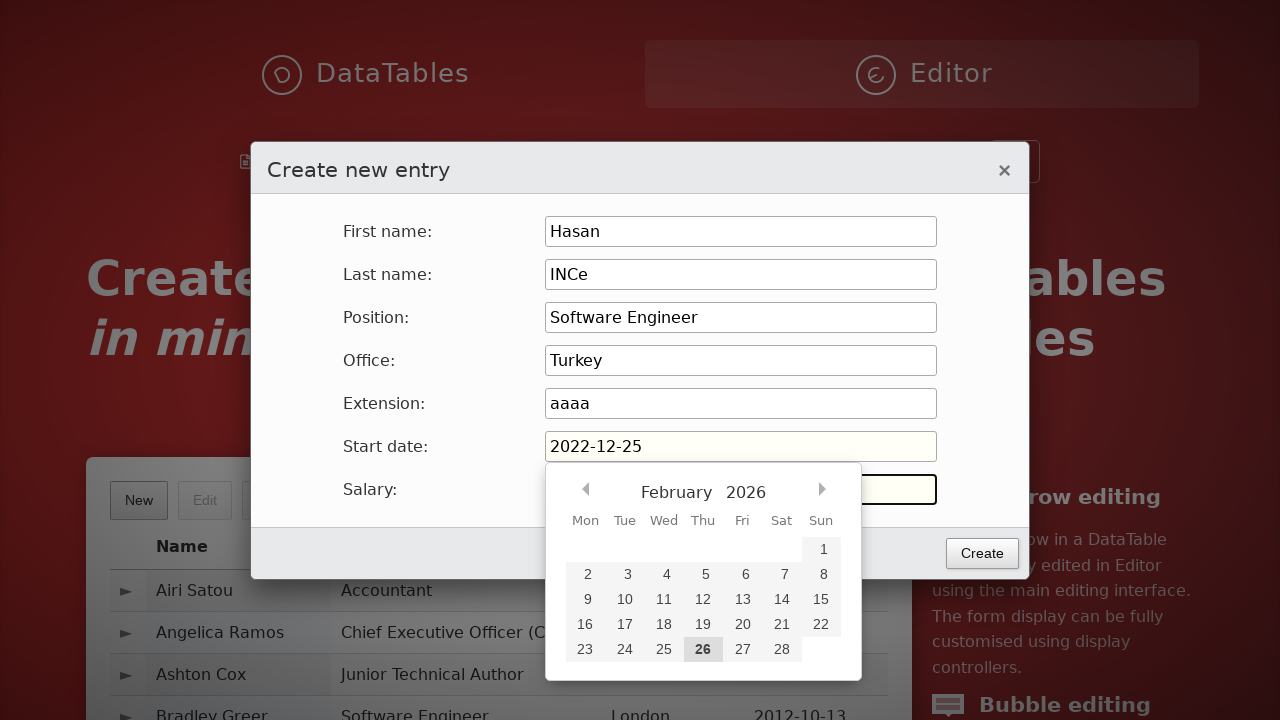

Clicked Create button to save the new employee record at (982, 553) on button.btn
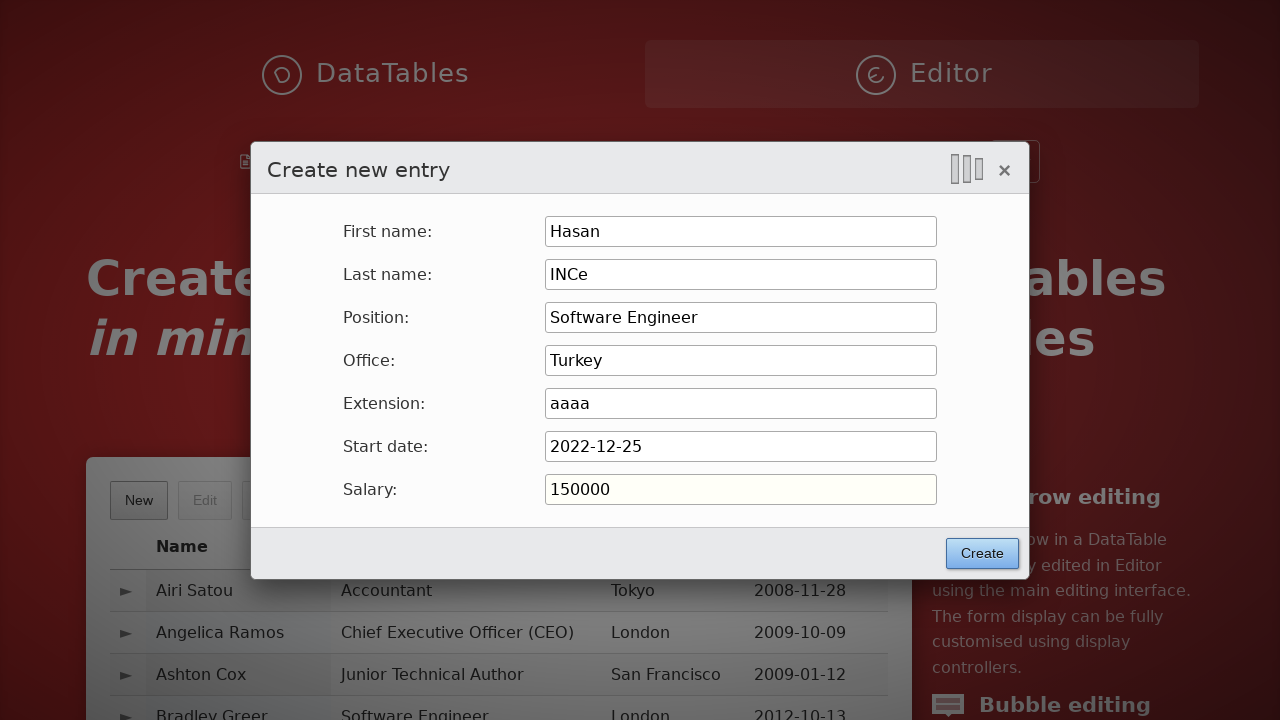

Filled search field with 'Hasan' to locate the new record on input[type='search']
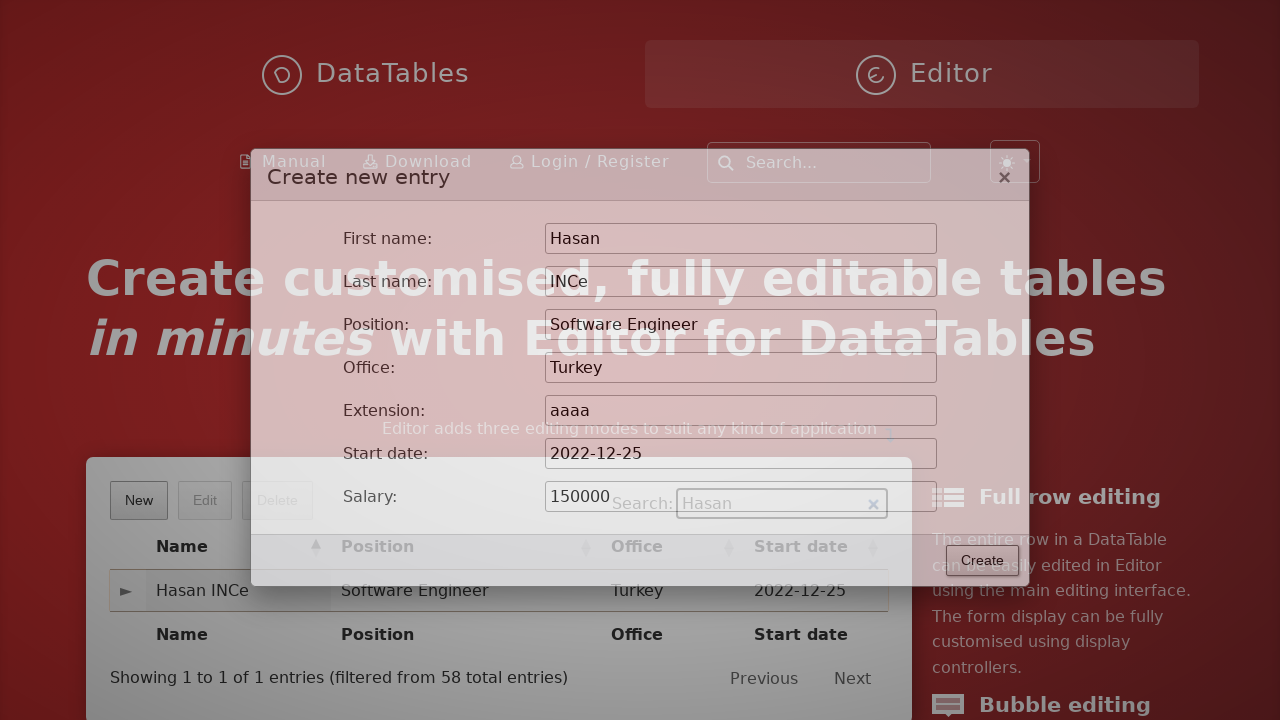

Pressed Enter to execute search
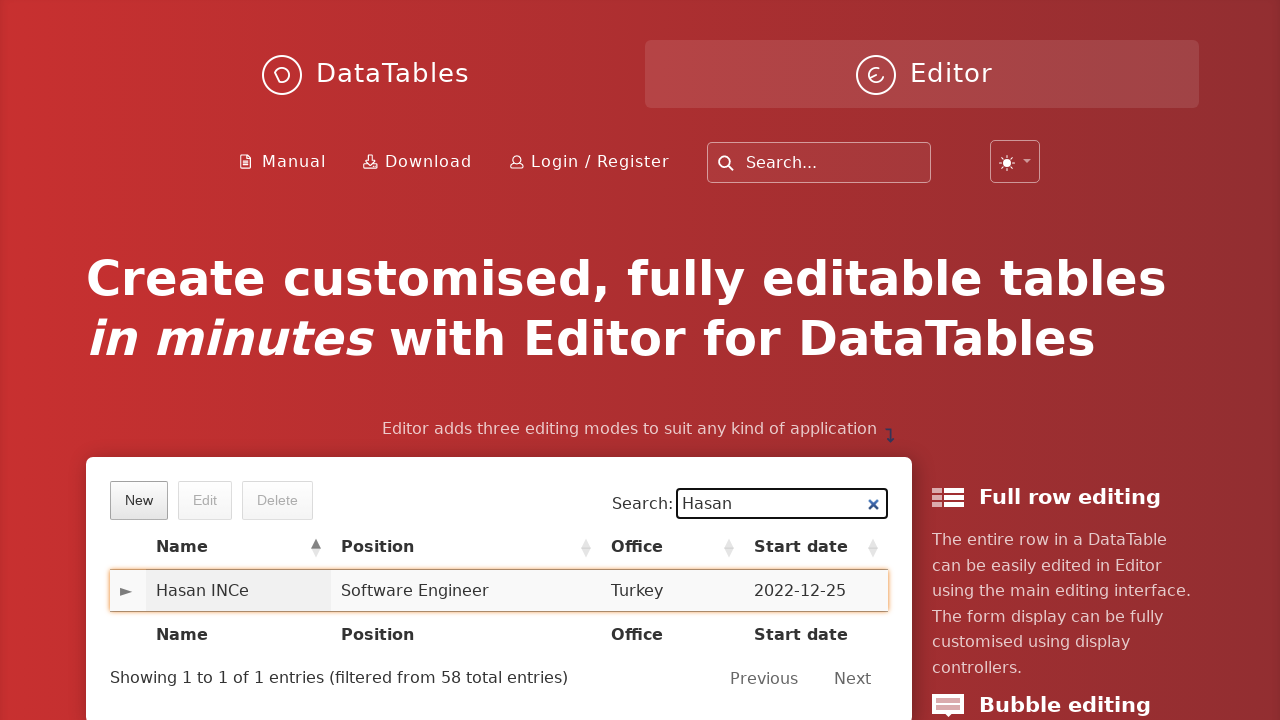

Clicked on the first column to select the employee record at (239, 591) on .sorting_1
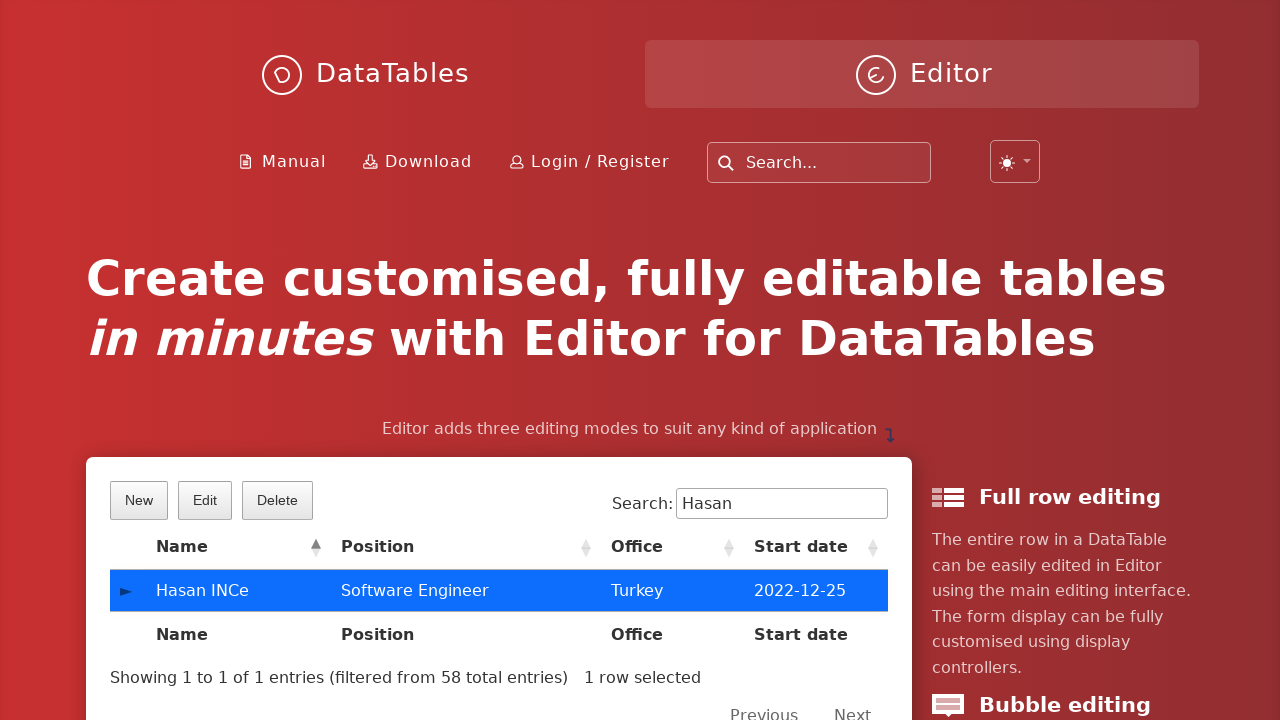

Clicked Remove button to delete the selected record at (277, 500) on .dt-button.buttons-selected.buttons-remove
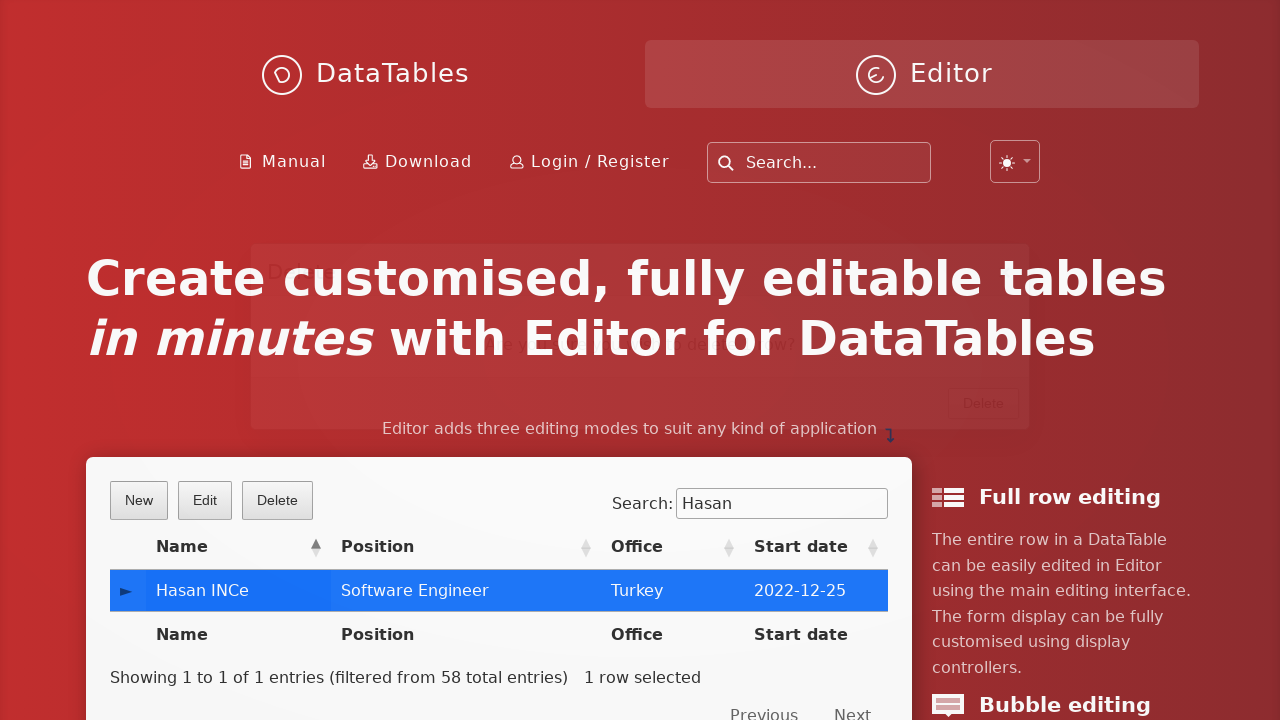

Confirmed deletion by clicking the modal button at (984, 427) on button.btn
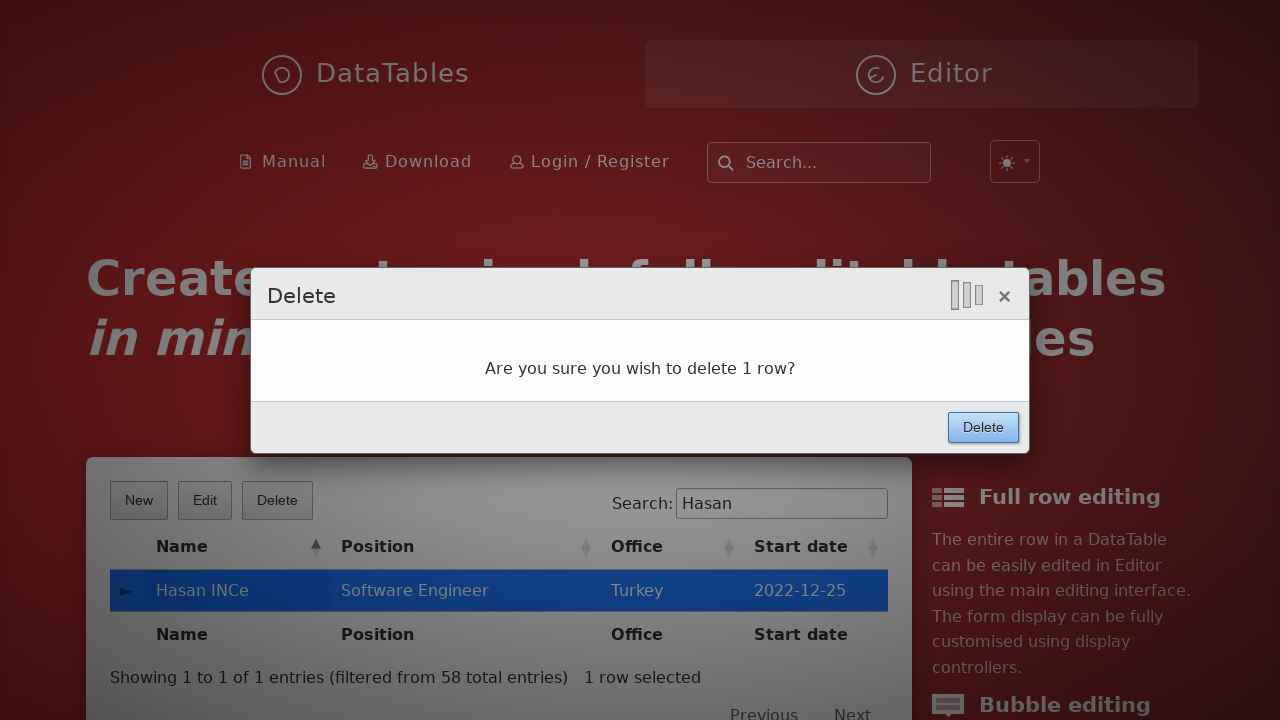

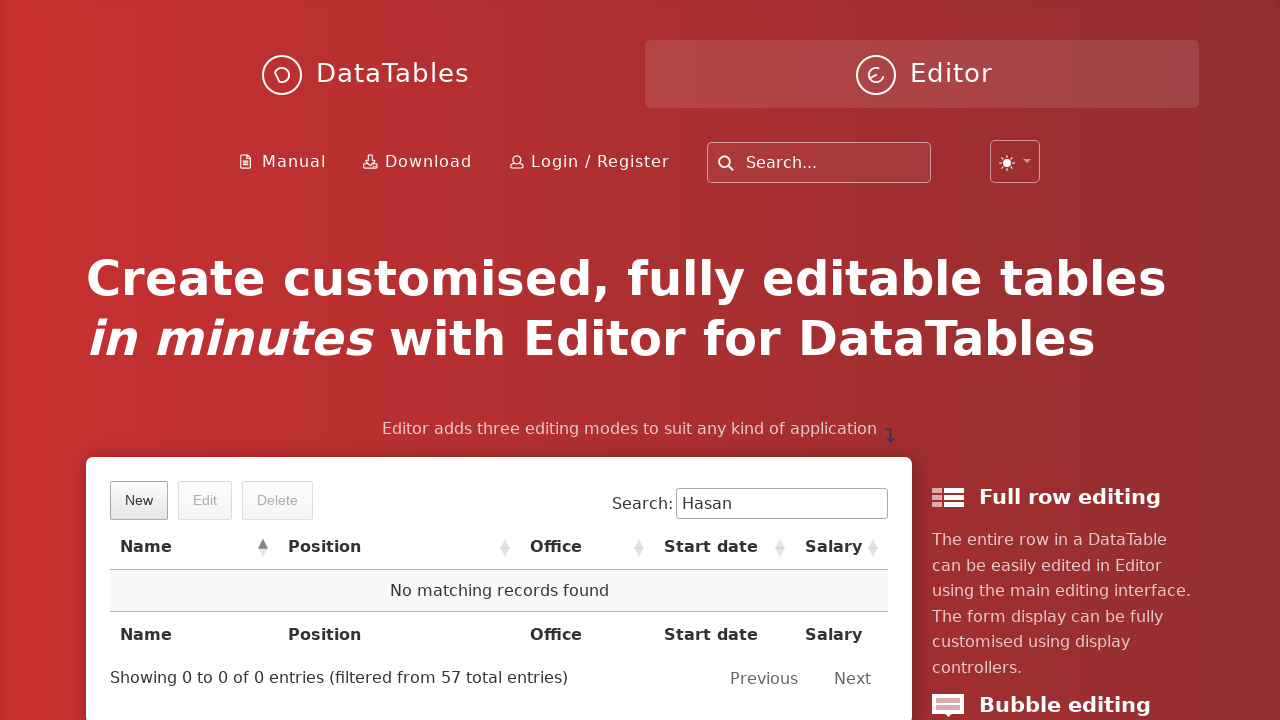